Navigates to an automation practice page and verifies that a specific course in a web table has the expected price by iterating through table rows to find the matching course name and checking its price value.

Starting URL: https://rahulshettyacademy.com/AutomationPractice/

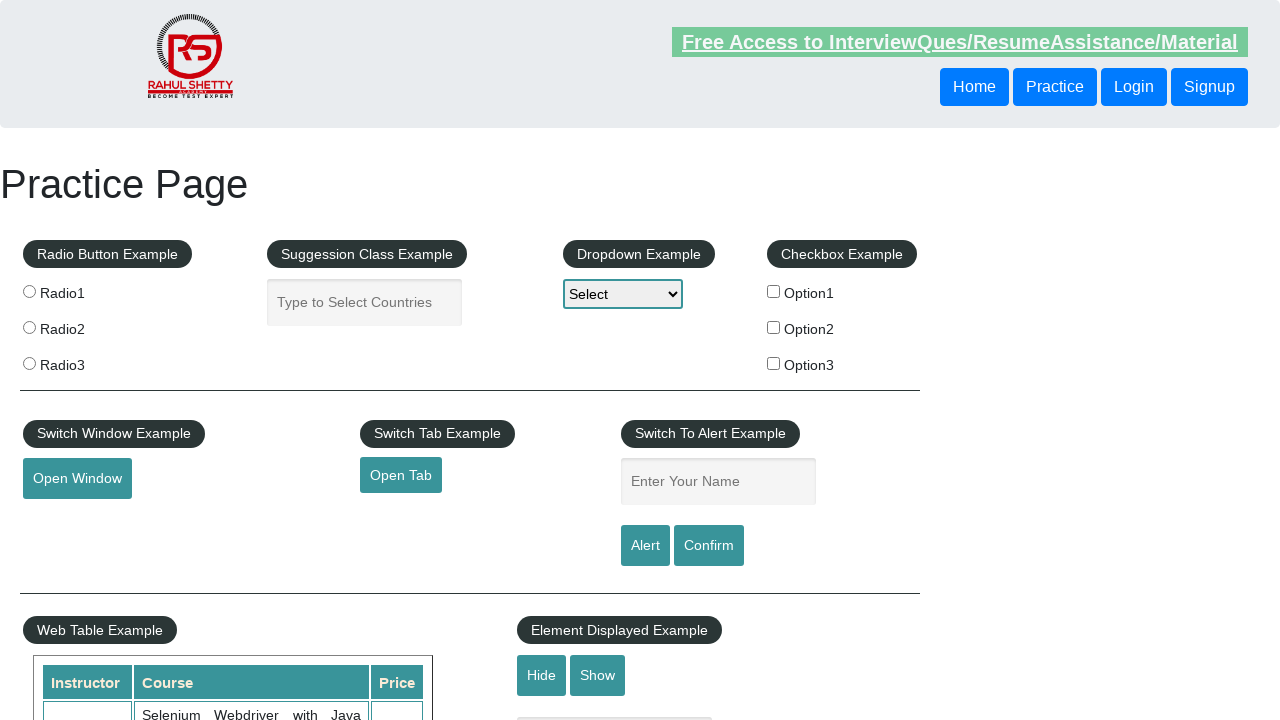

Navigated to automation practice page
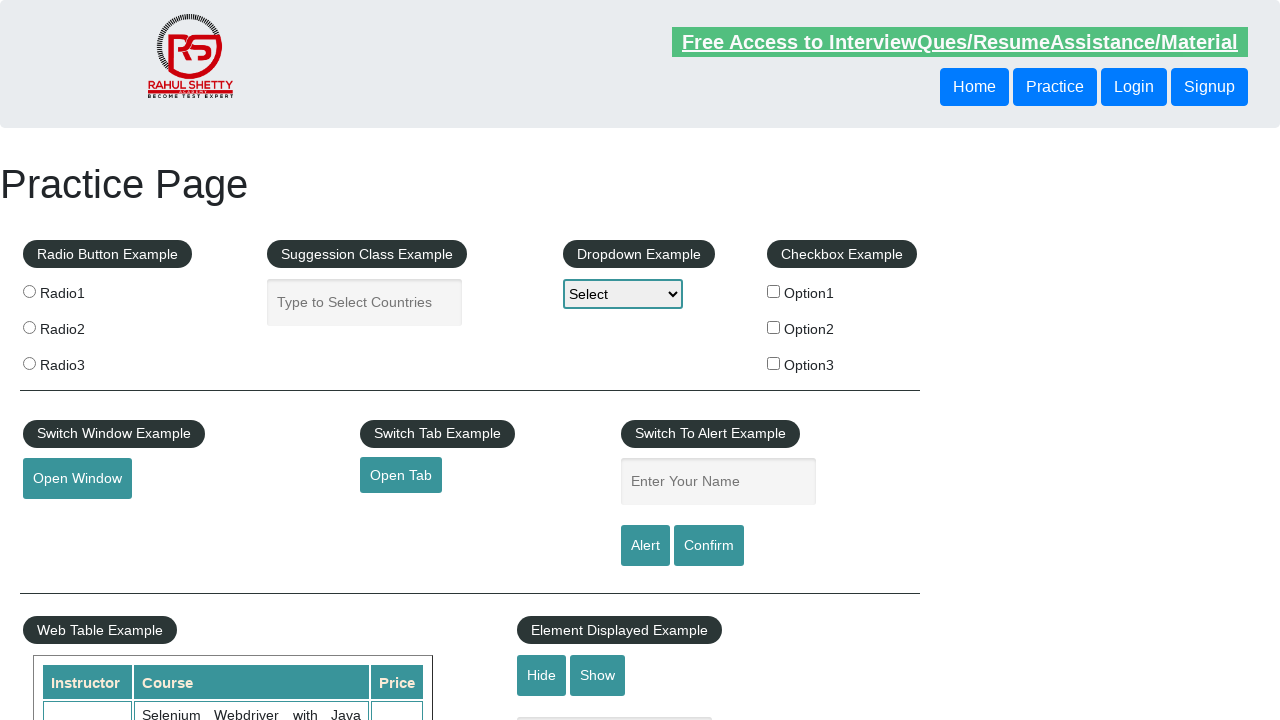

Web table loaded and visible
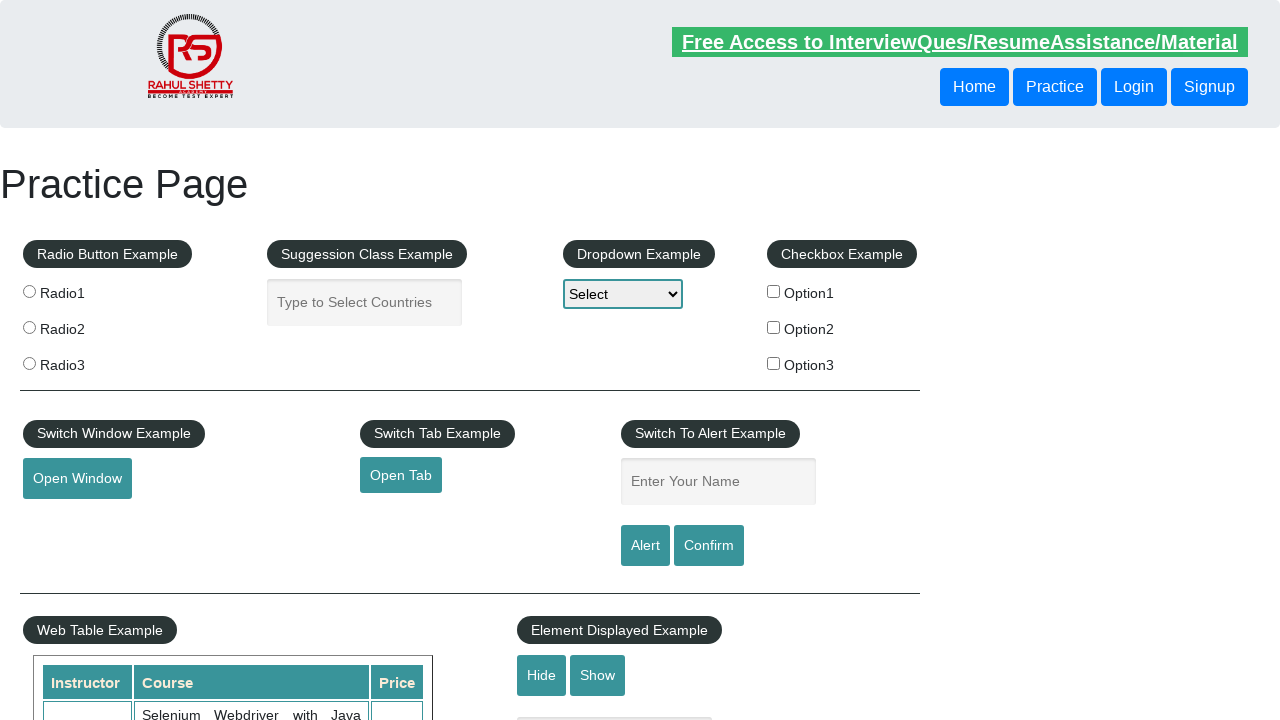

Retrieved 10 course names from table
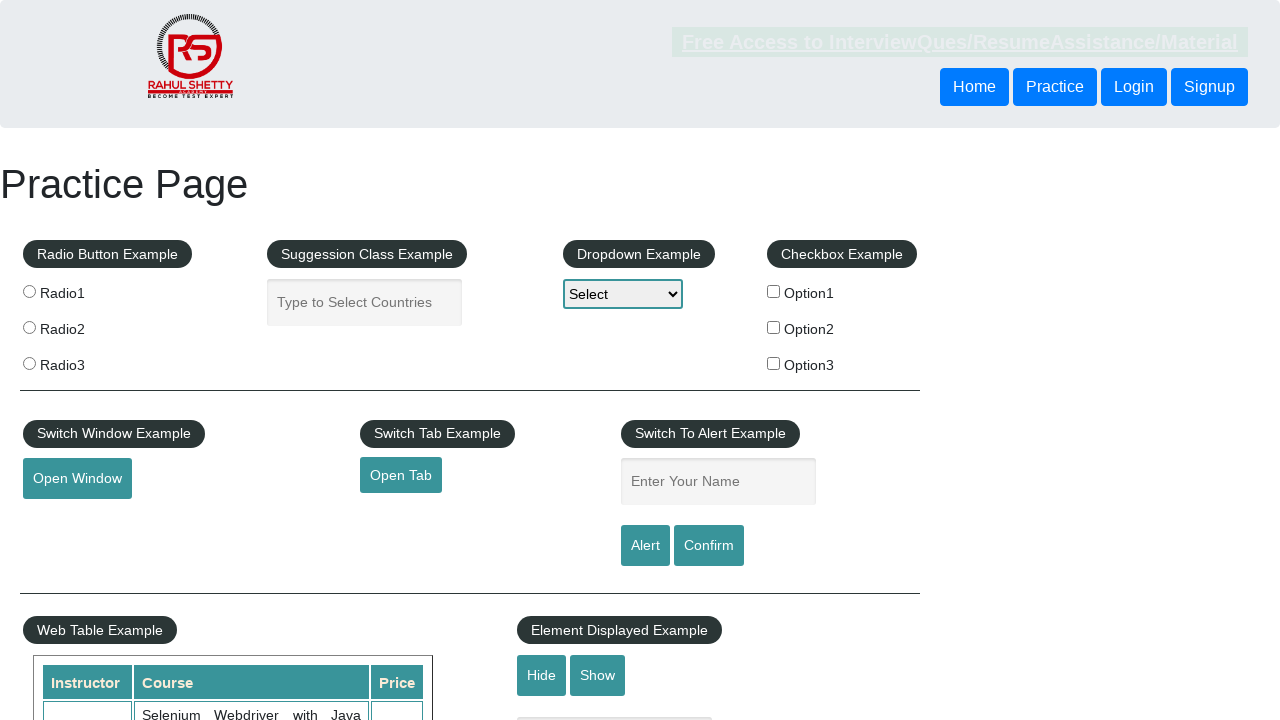

Checked course at index 0: Selenium Webdriver with Java Basics + Advanced + Interview Guide
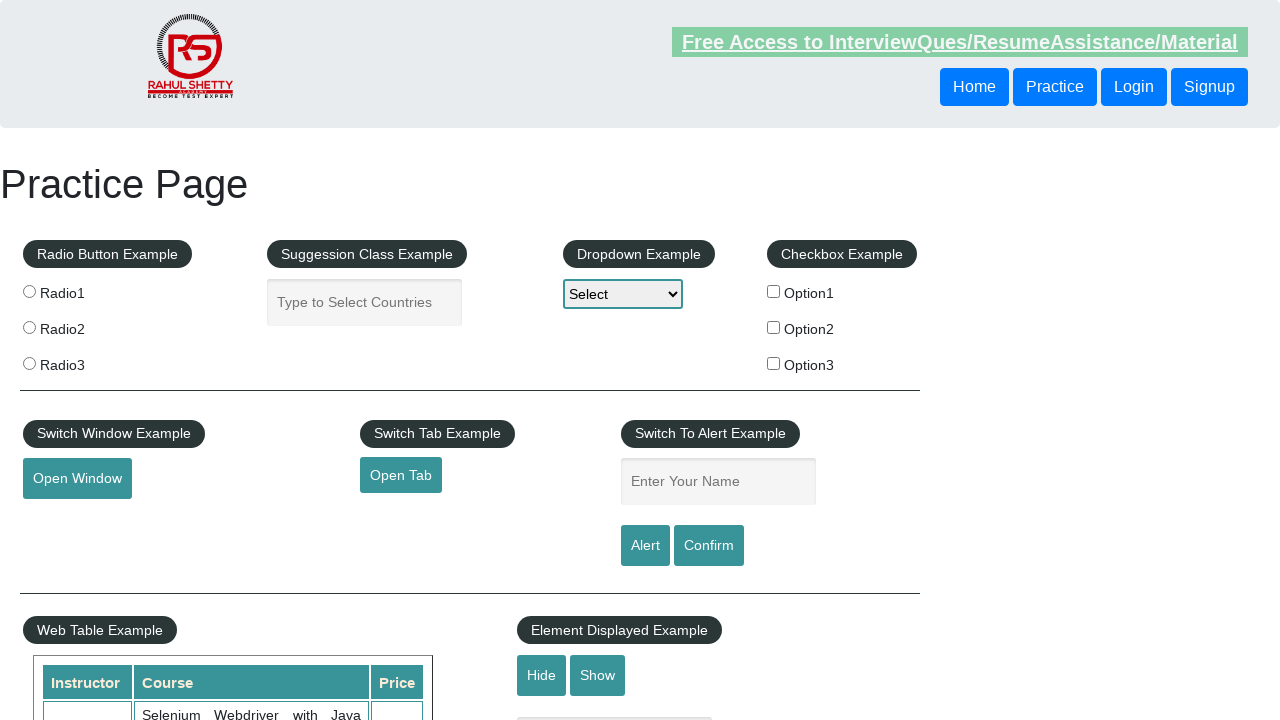

Checked course at index 1: Learn SQL in Practical + Database Testing from Scratch
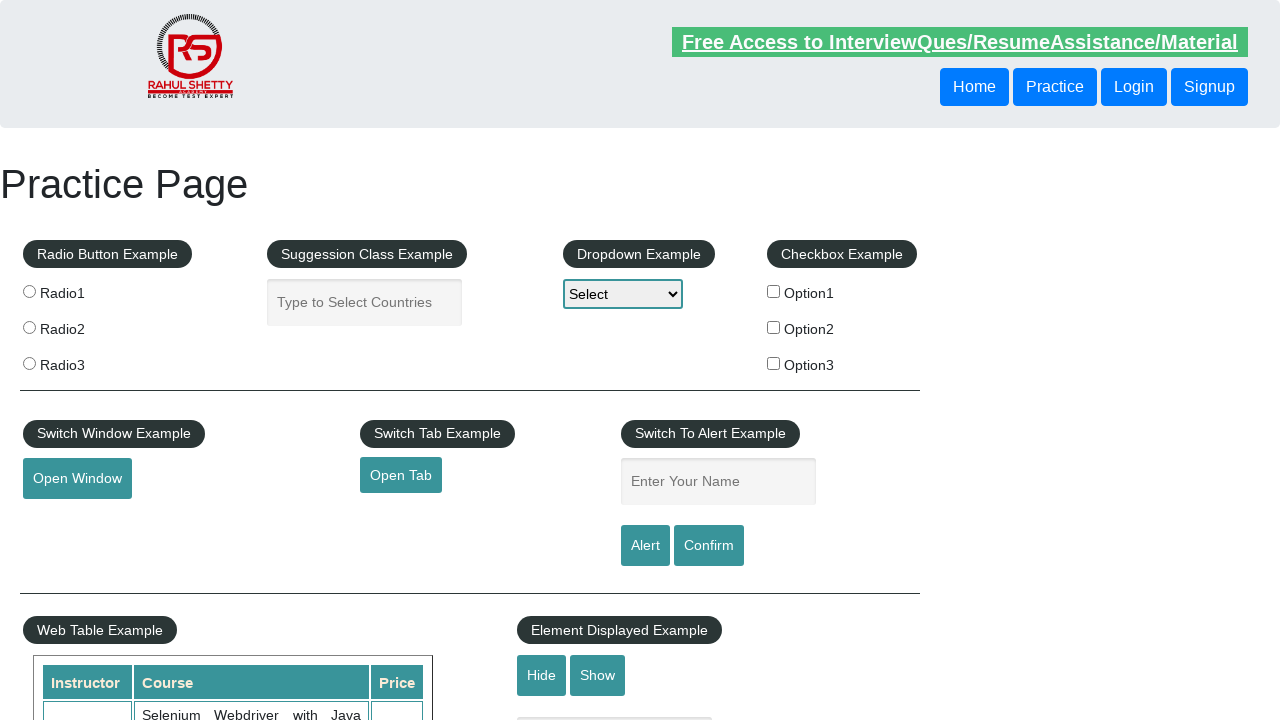

Checked course at index 2: Appium (Selenium) - Mobile Automation Testing from Scratch
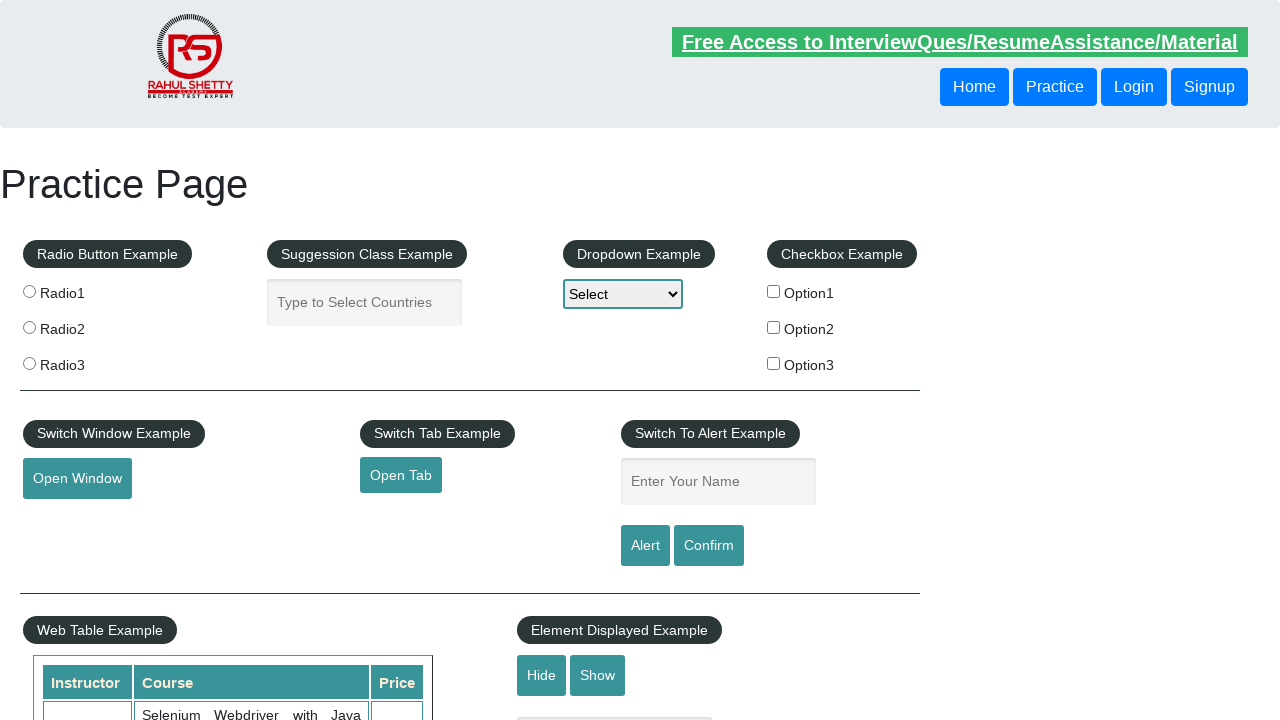

Checked course at index 3: WebSecurity Testing for Beginners-QA knowledge to next level
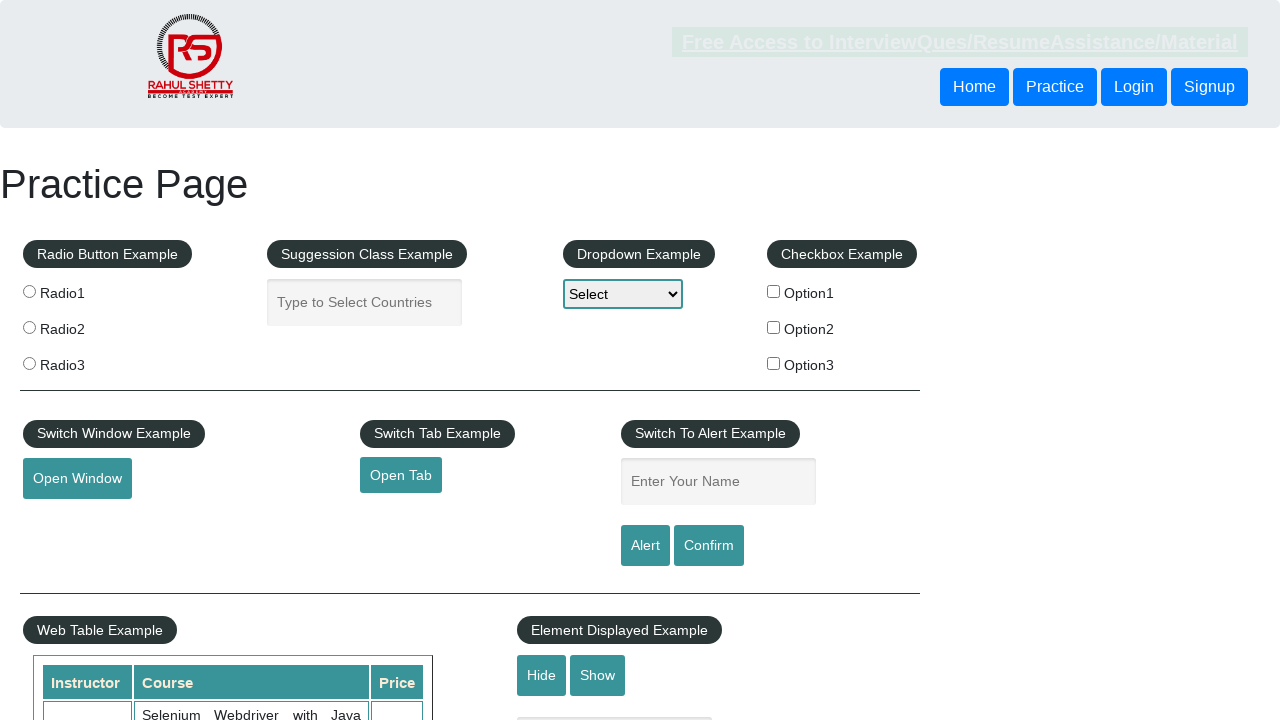

Checked course at index 4: Learn JMETER from Scratch - (Performance + Load) Testing Tool
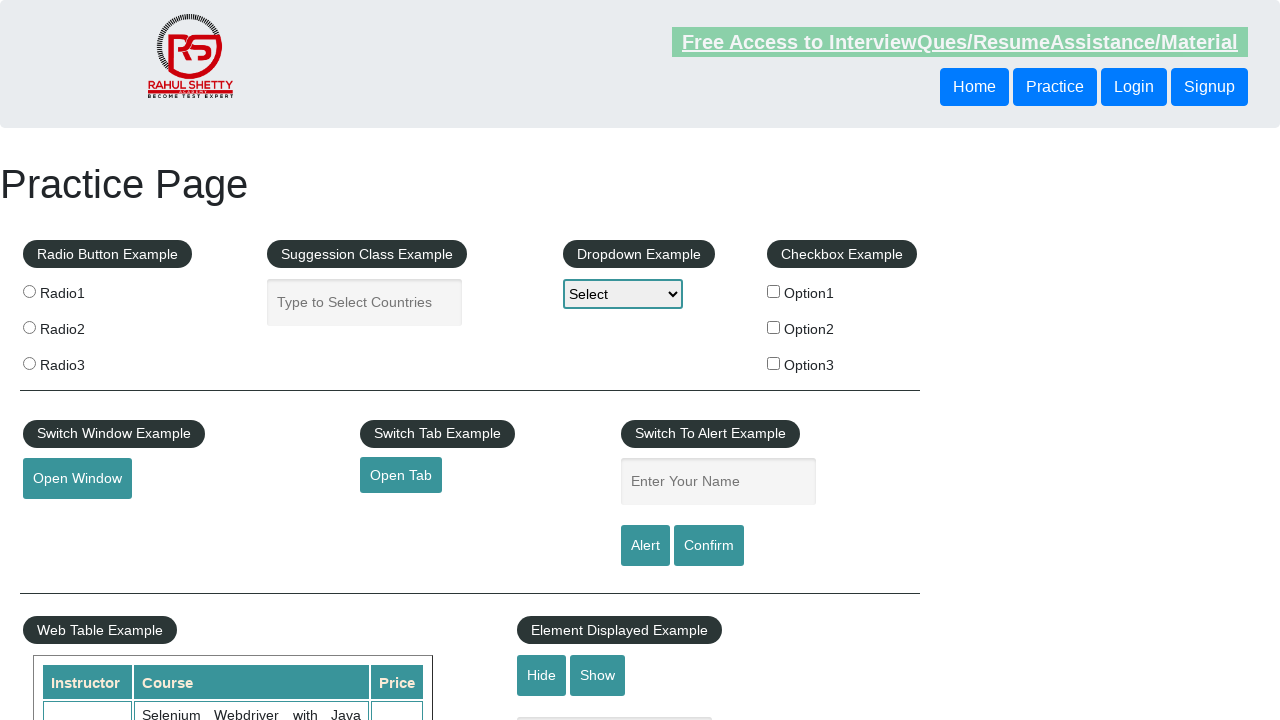

Checked course at index 5: WebServices / REST API Testing with SoapUI
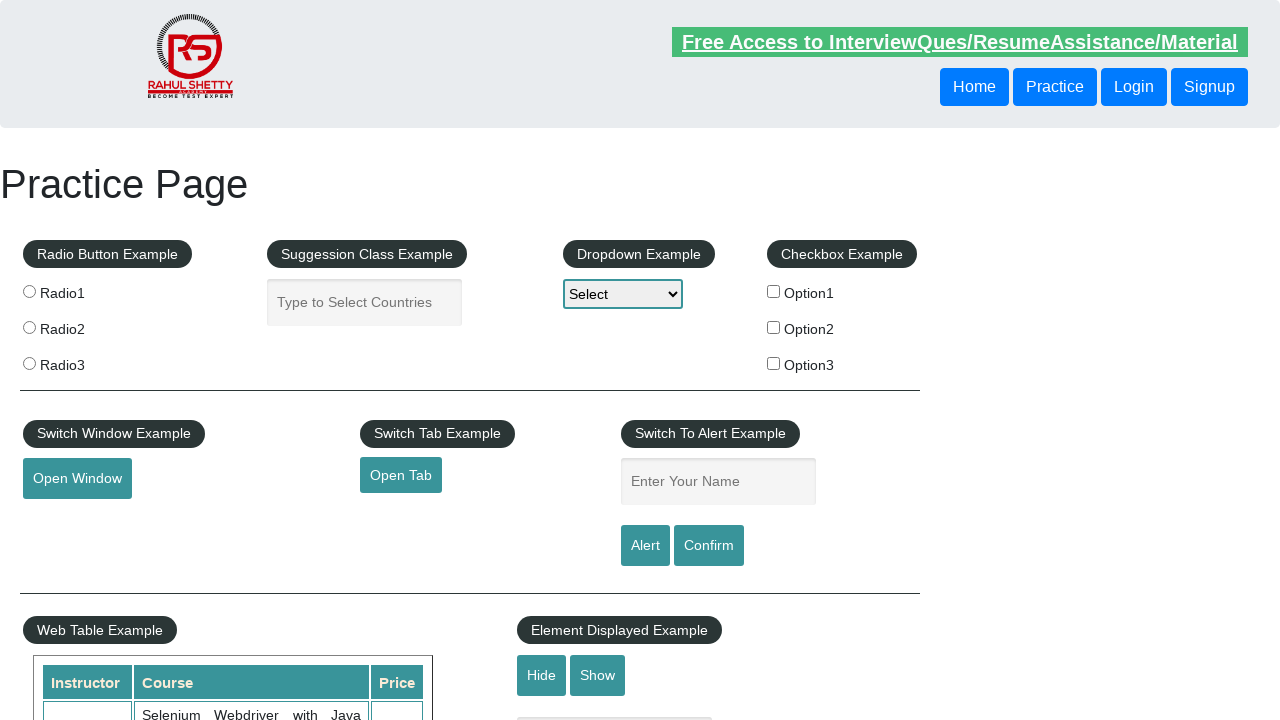

Checked course at index 6: QA Expert Course :Software Testing + Bugzilla + SQL + Agile
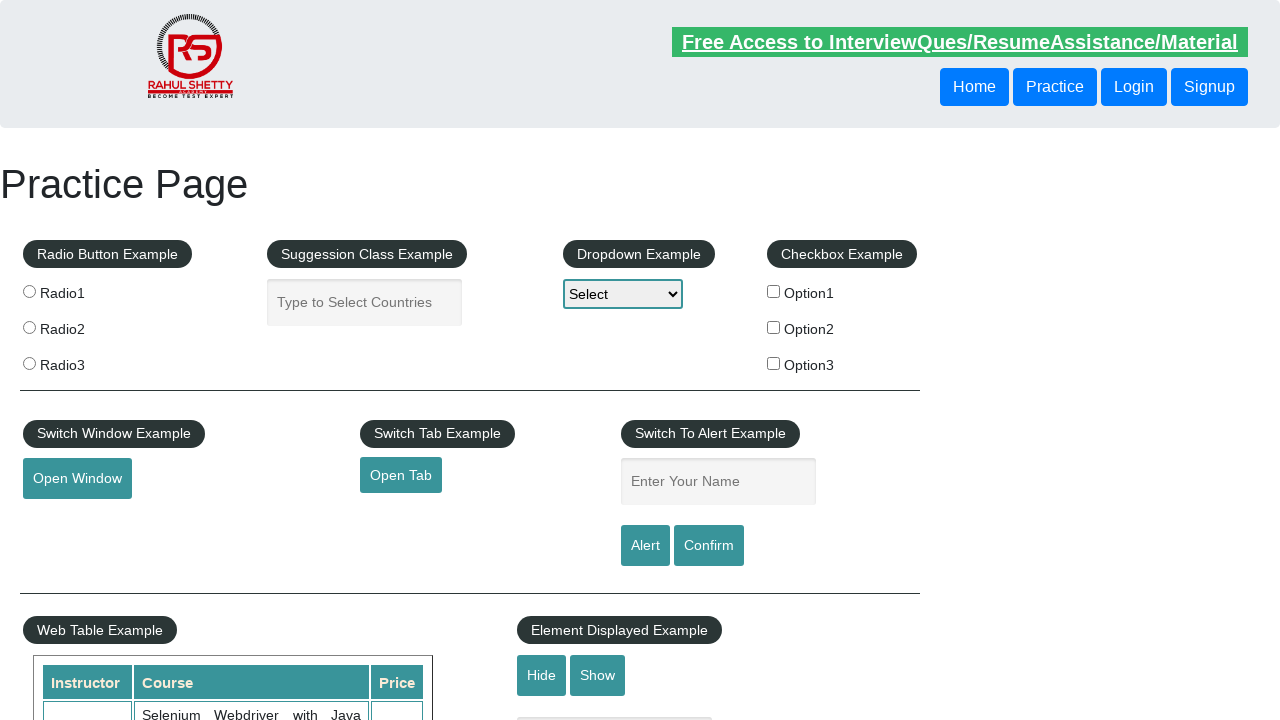

Checked course at index 7: Master Selenium Automation in simple Python Language
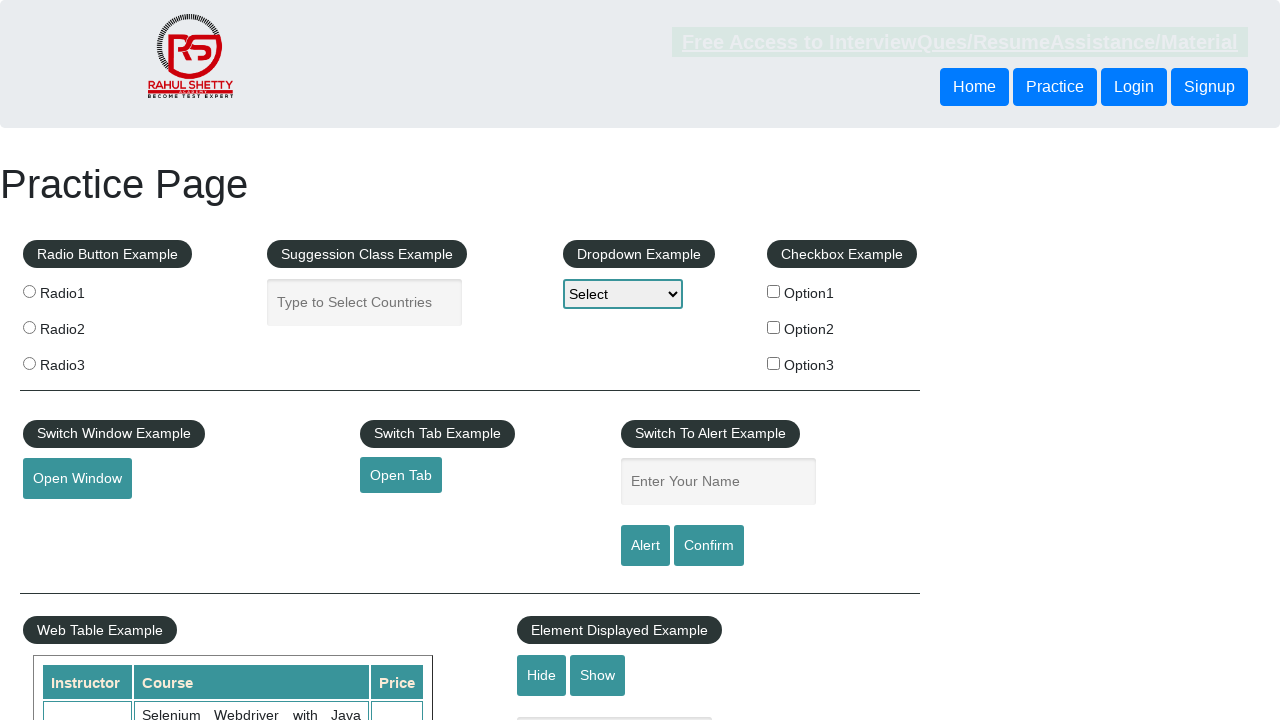

Located price cell for target course
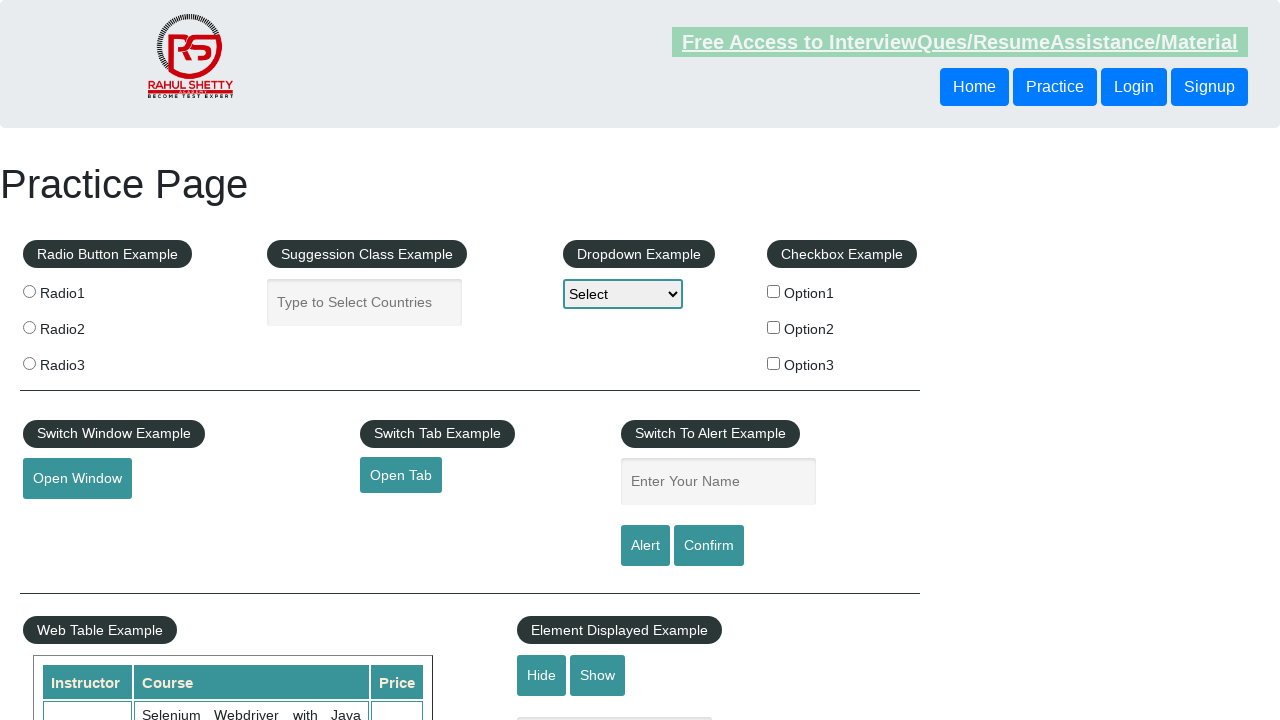

Retrieved price value: 25
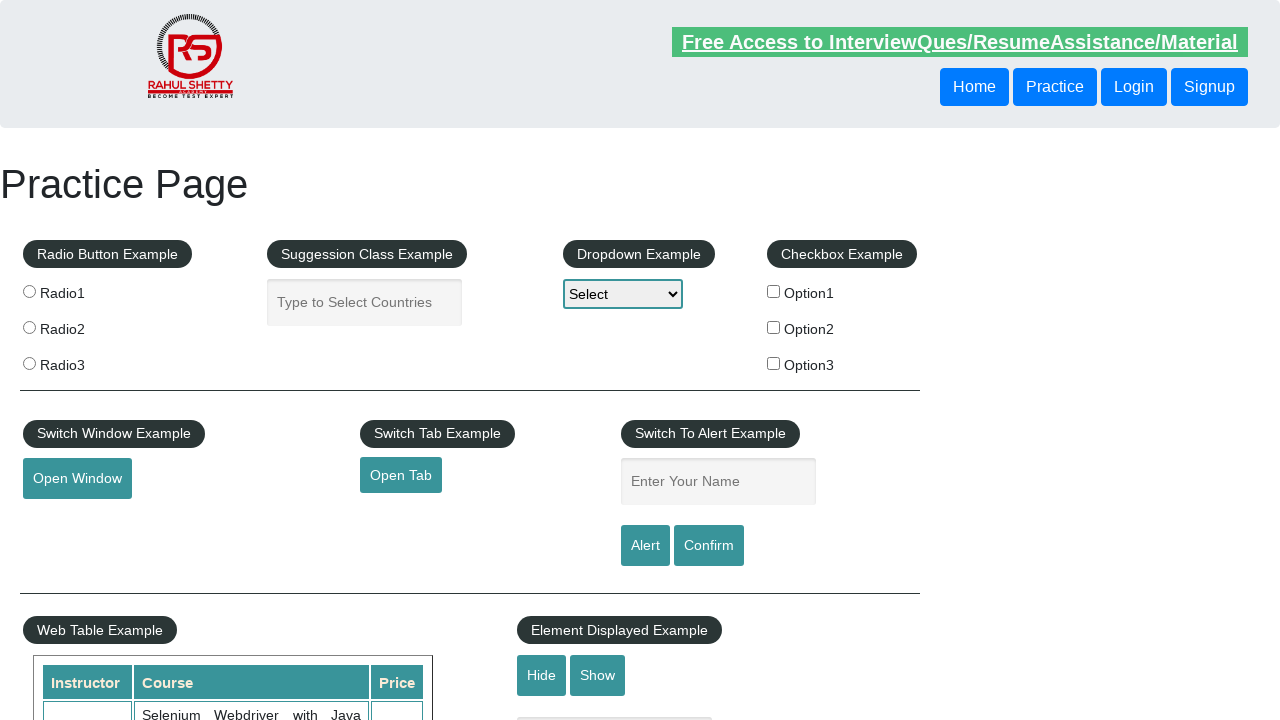

Verified that course price equals expected value '25'
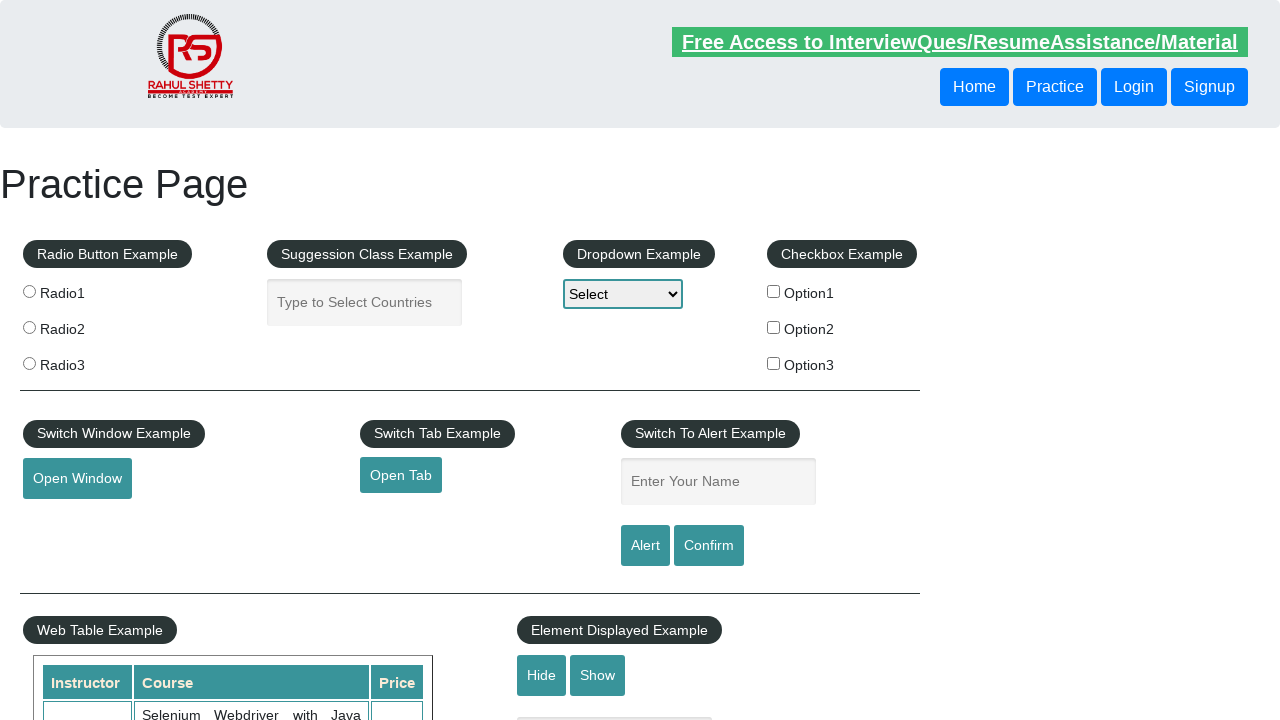

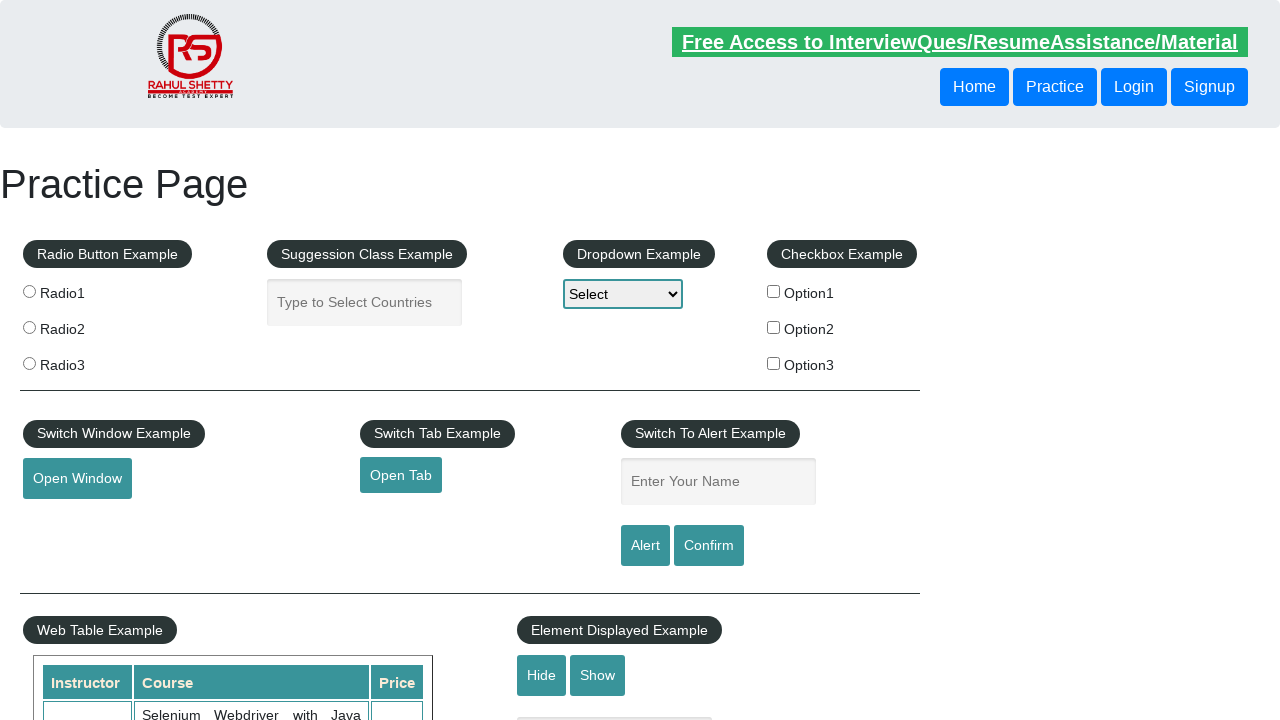